Navigates to MakeMyTrip website and retrieves the page title

Starting URL: https://www.makemytrip.com/

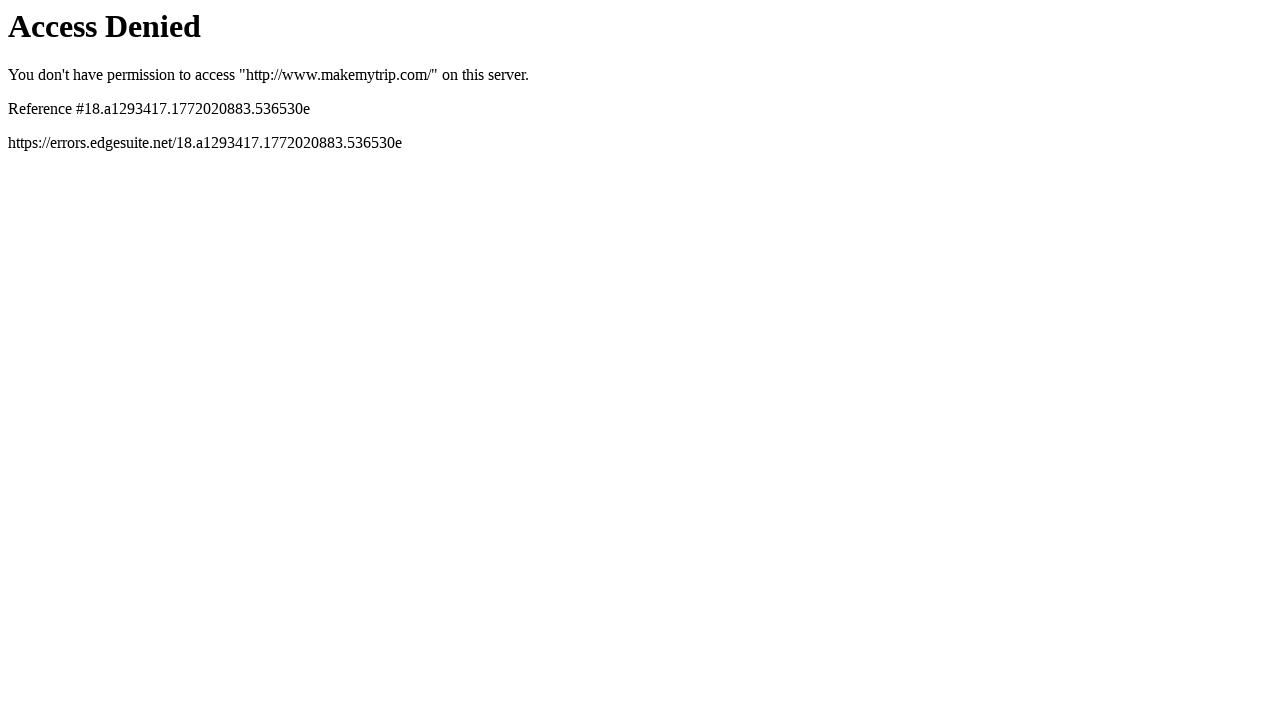

Navigated to MakeMyTrip website
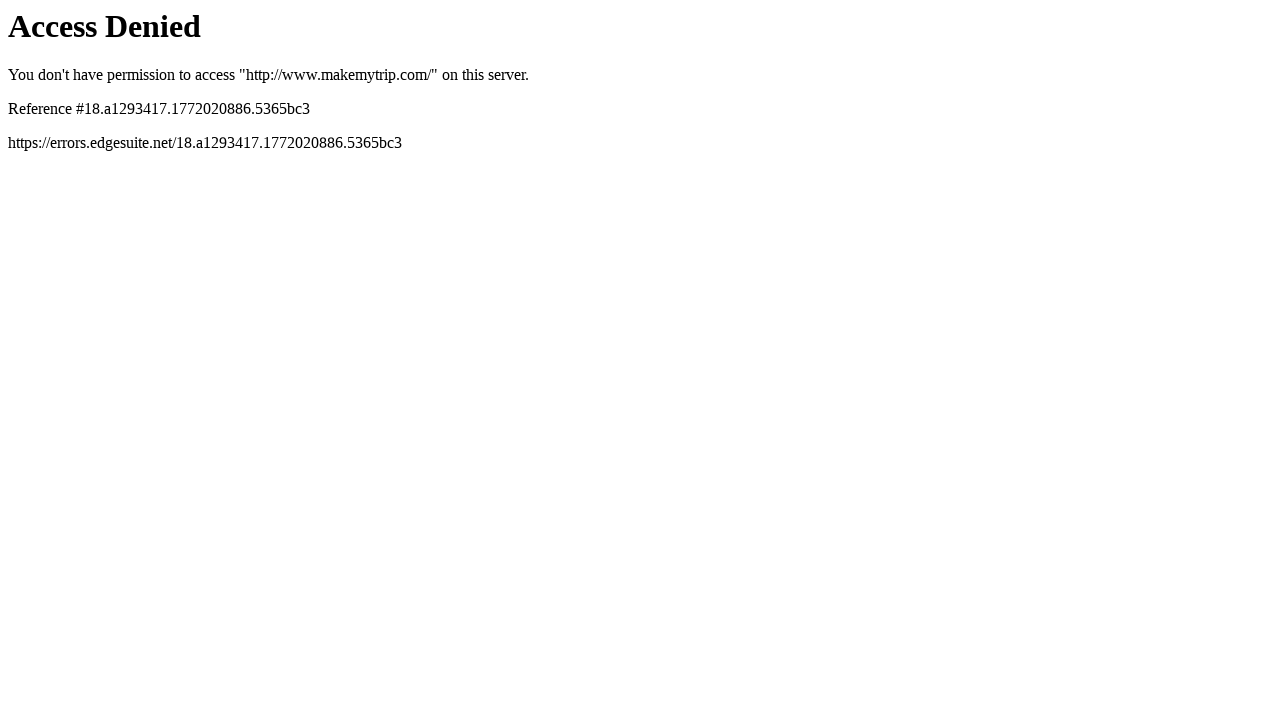

Retrieved page title
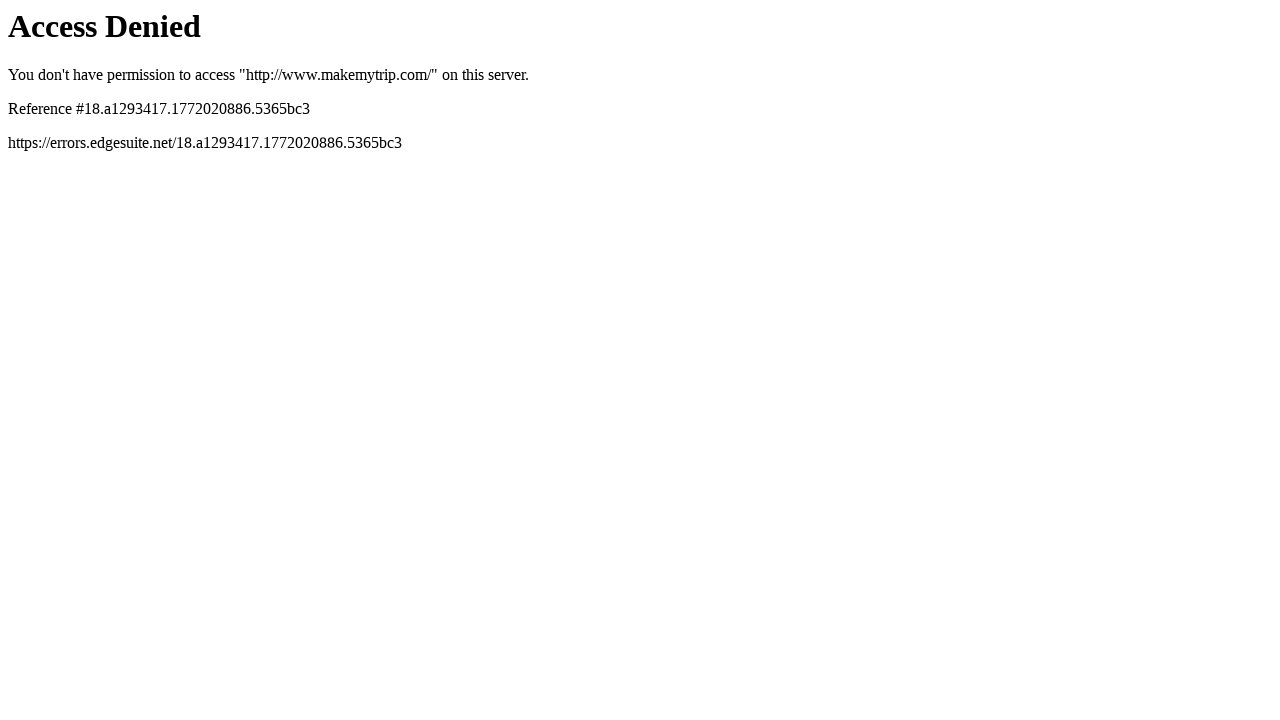

Printed page title to console
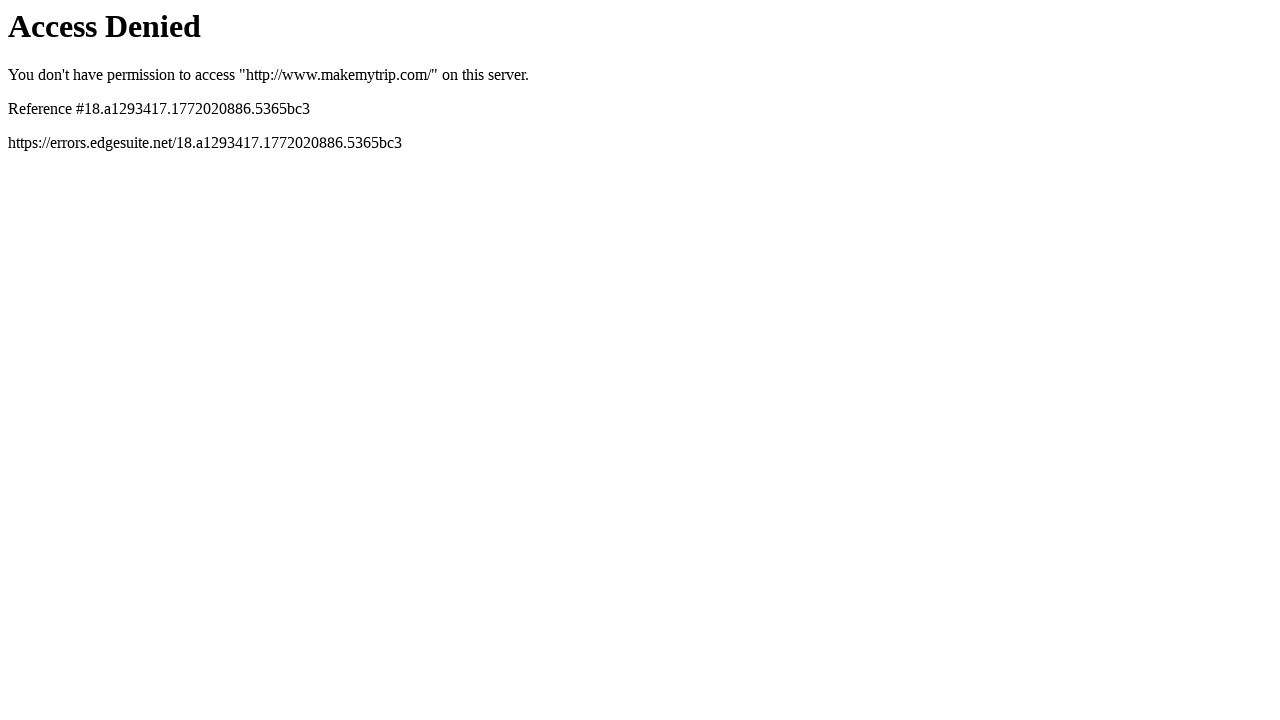

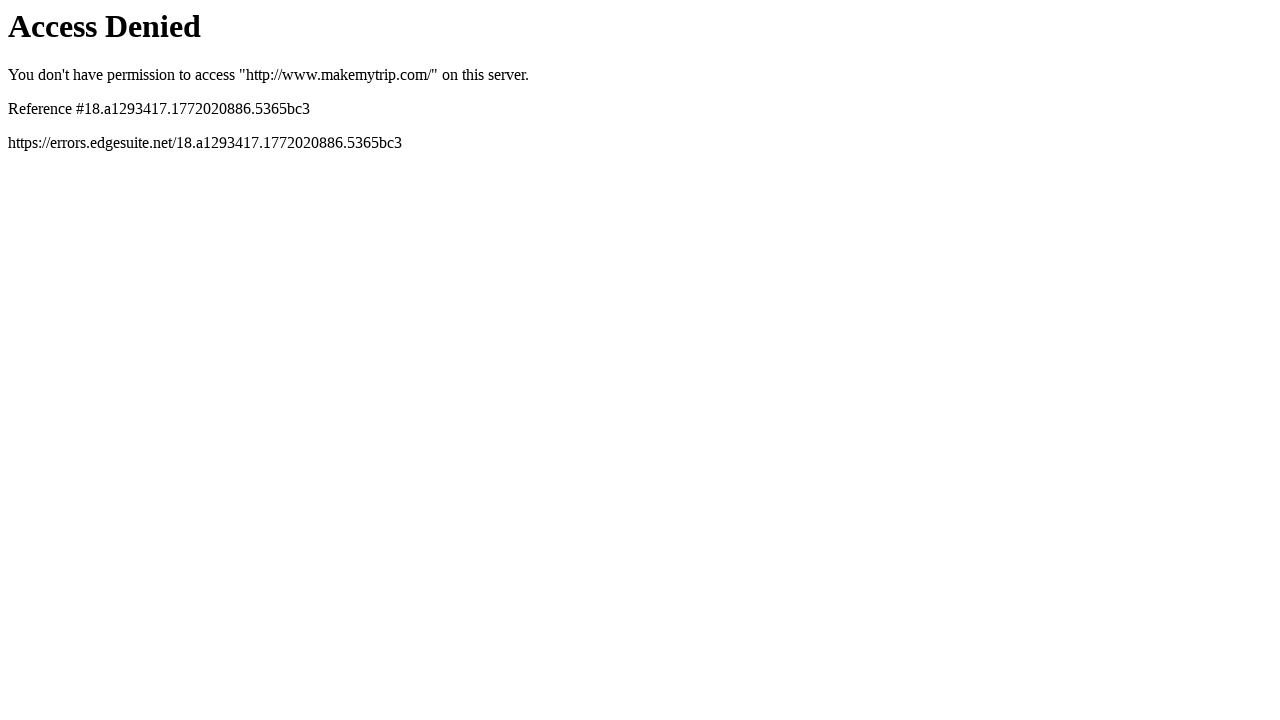